Navigates to python.org and performs a search for "python" using the search field

Starting URL: http://www.python.org

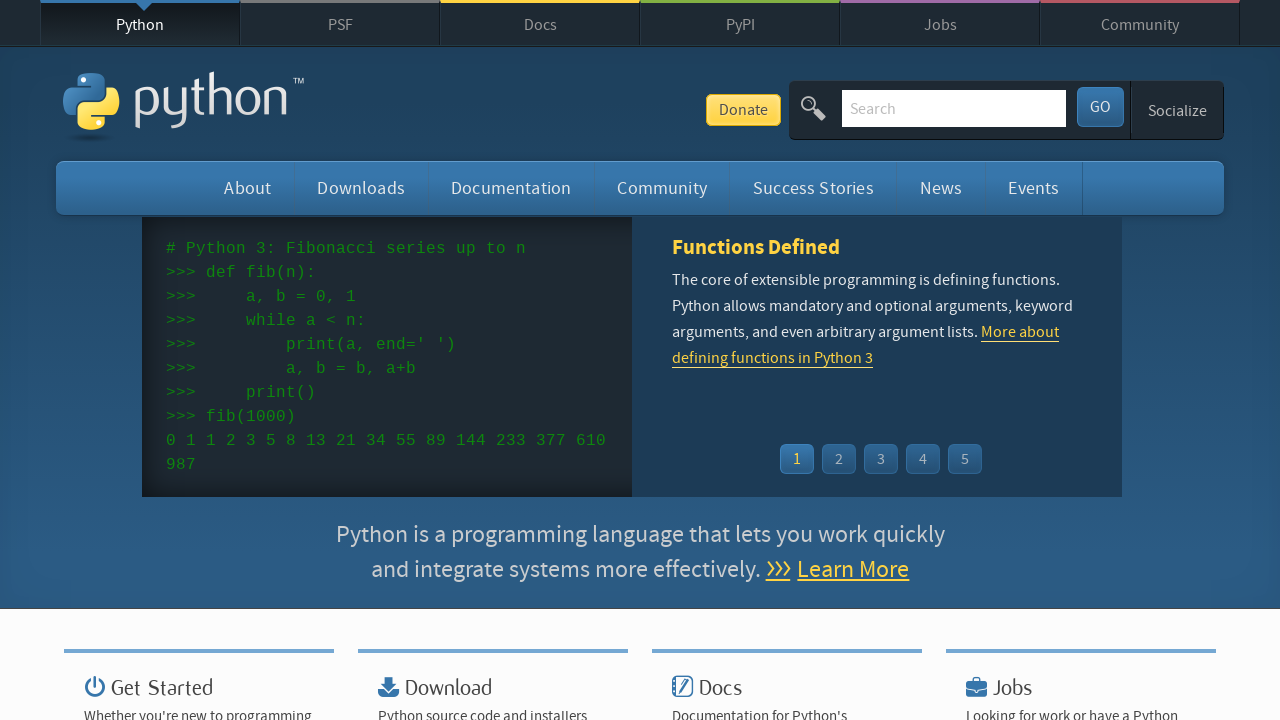

Filled search field with 'python' on input[name='q']
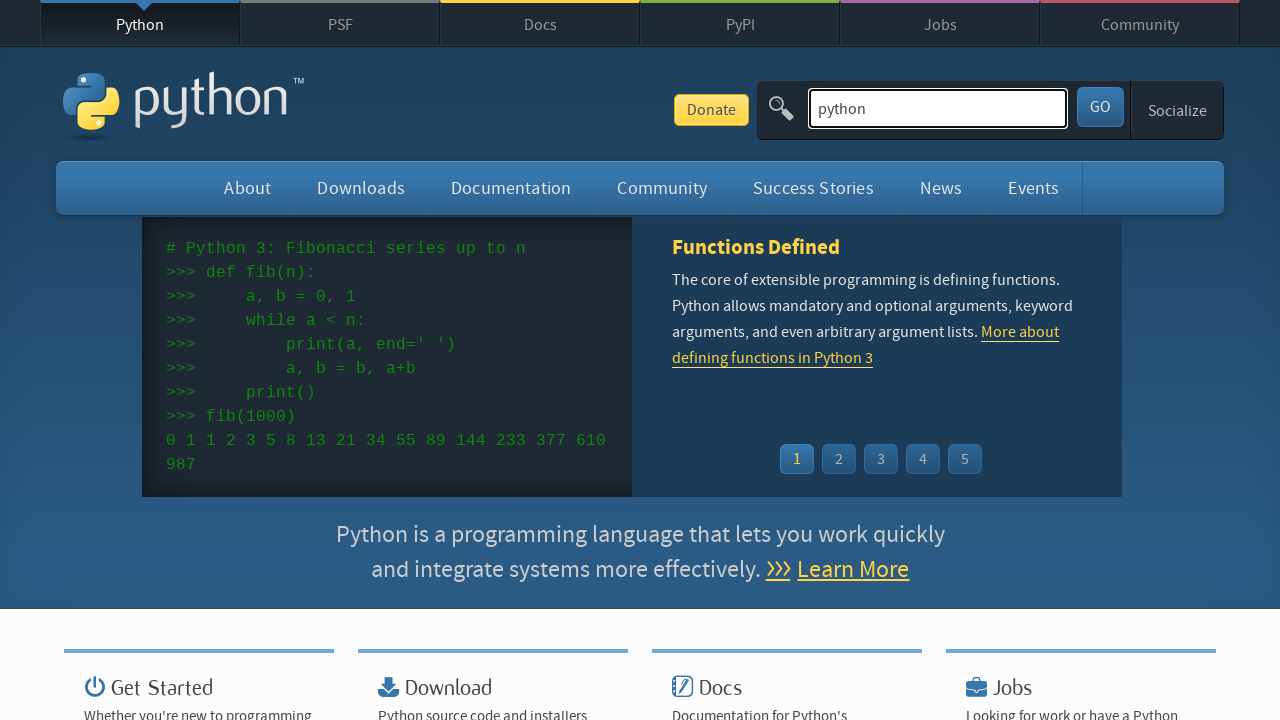

Pressed Enter to submit search query on input[name='q']
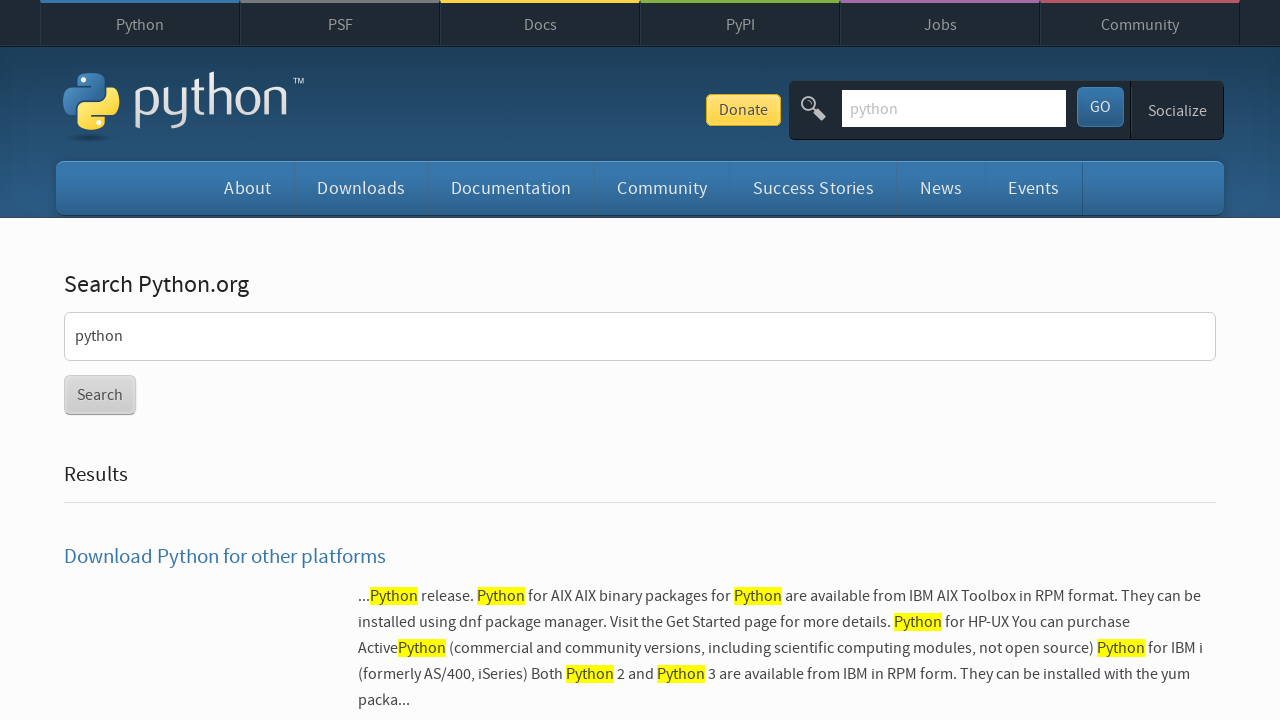

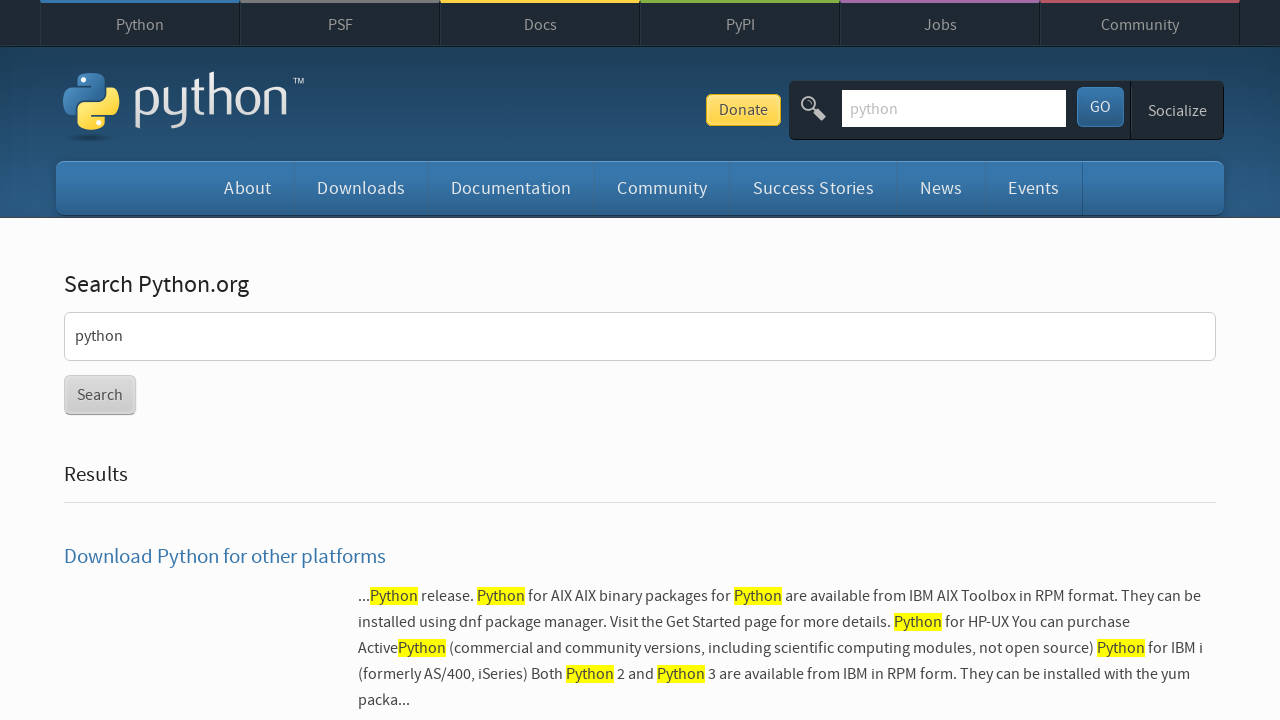